Tests window switching functionality by clicking a link that opens a new window, capturing text from the new window, then switching back to the parent window

Starting URL: https://the-internet.herokuapp.com

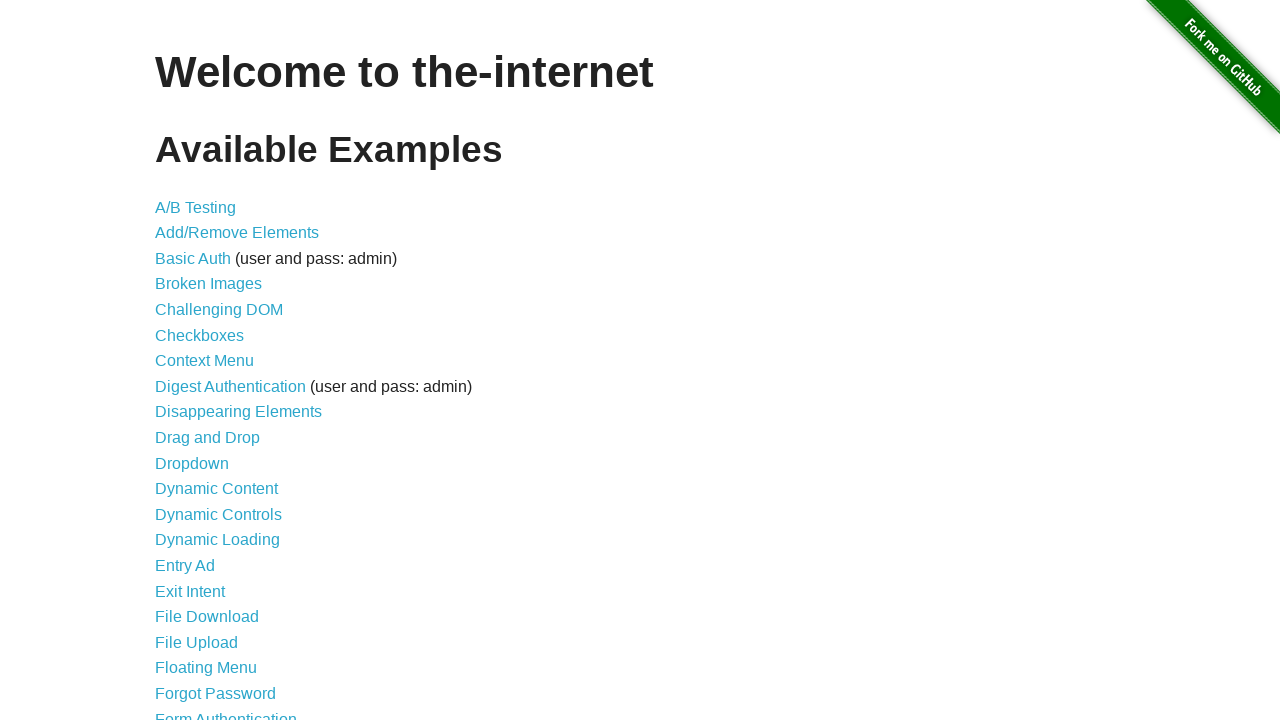

Clicked on Multiple Windows link at (218, 369) on a[href='/windows']
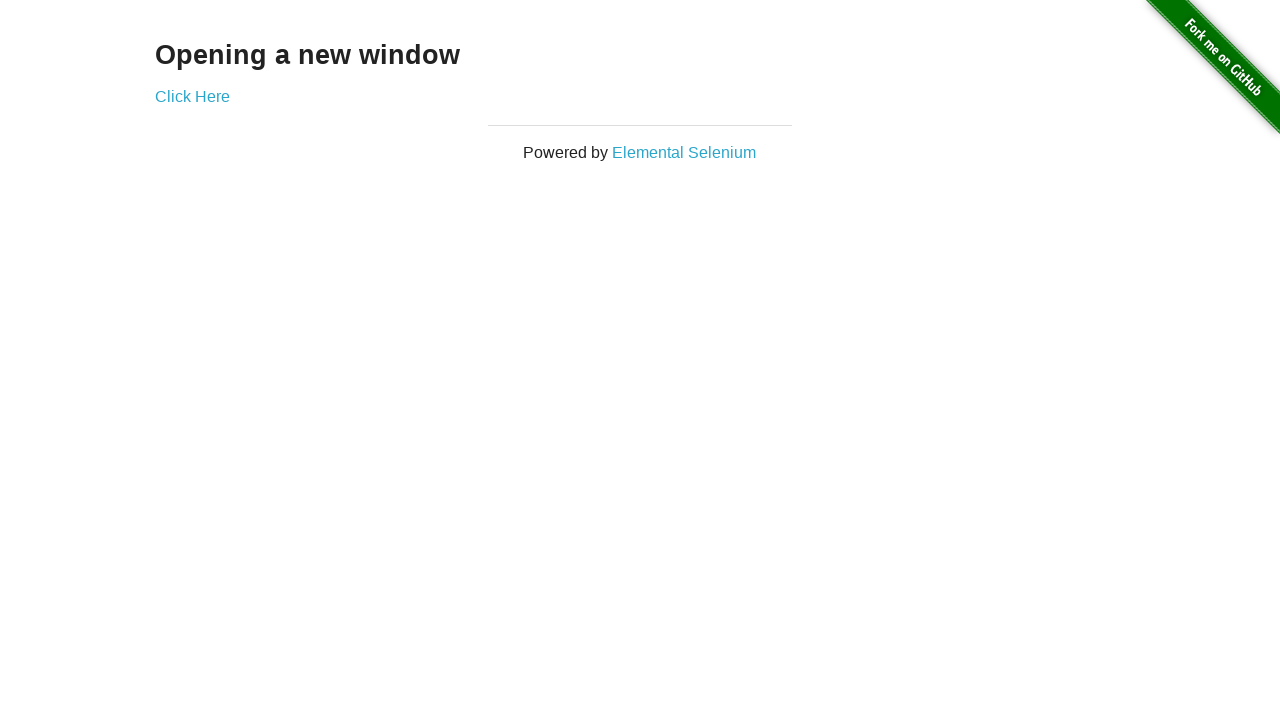

Clicked on 'Click Here' link to open new window at (192, 96) on a[href='/windows/new']
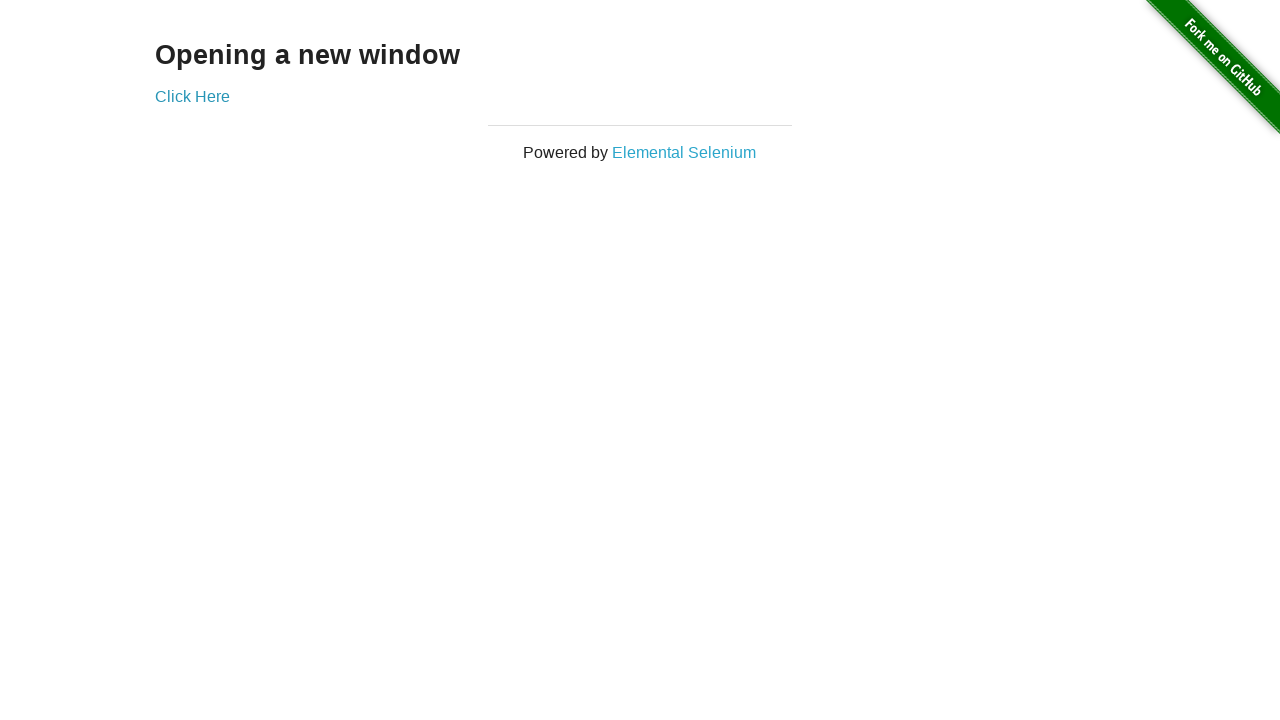

New window page object obtained
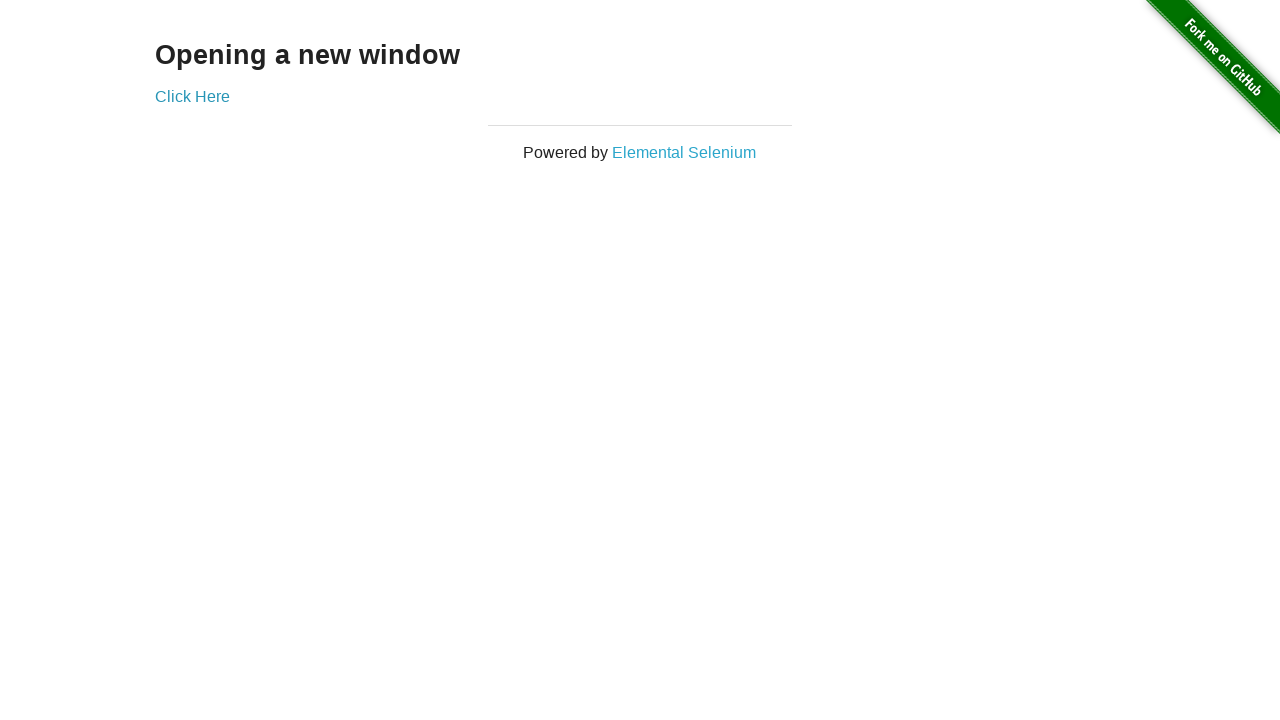

Captured text from new window: New Window
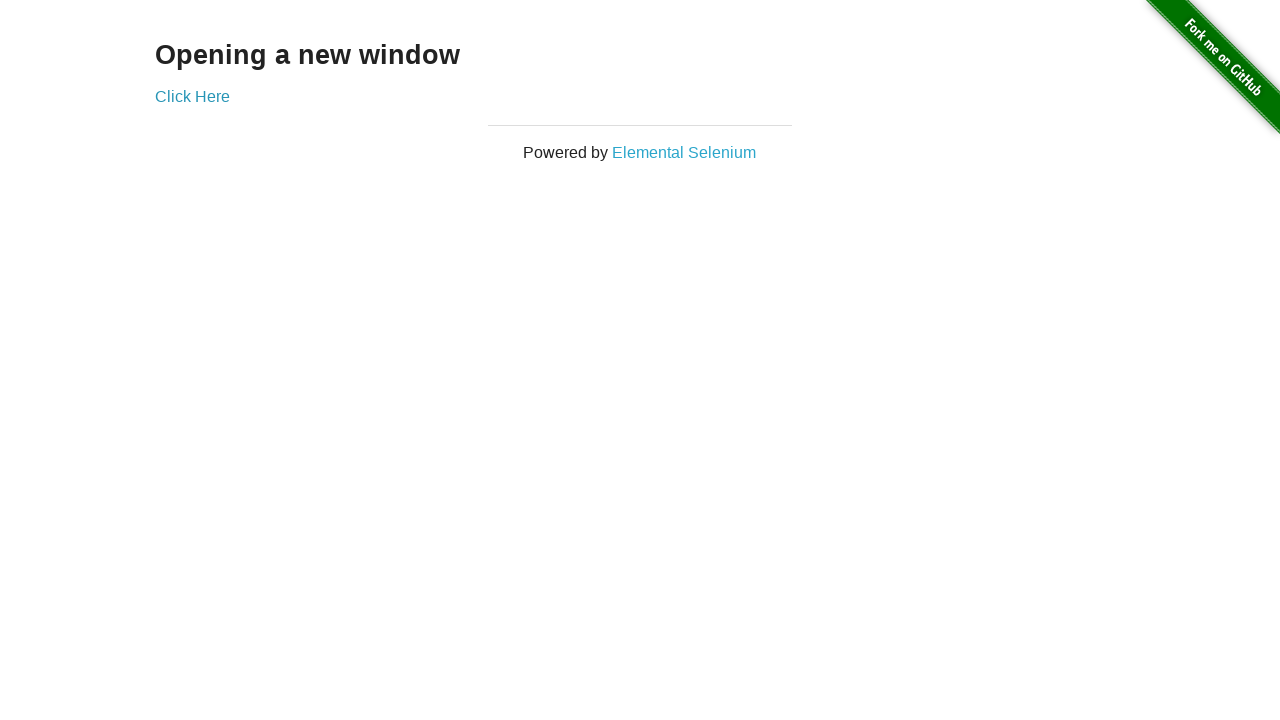

Captured text from parent window: Opening a new window
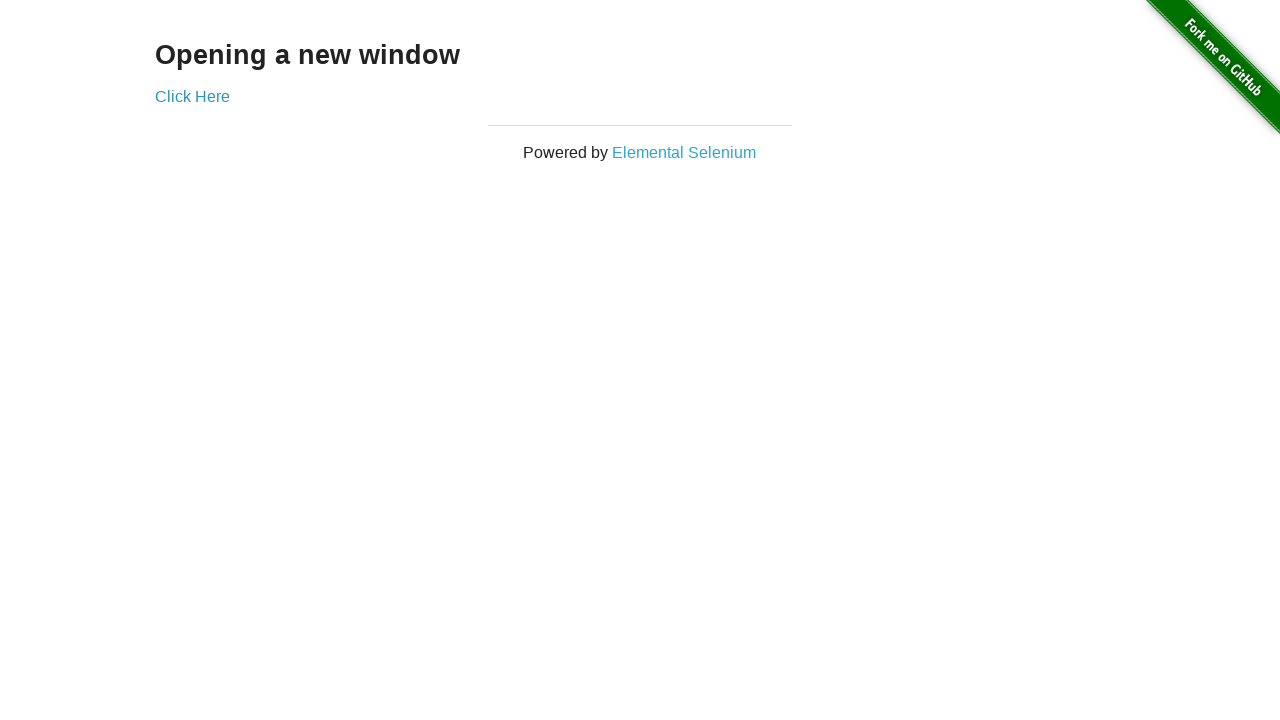

Closed the new window
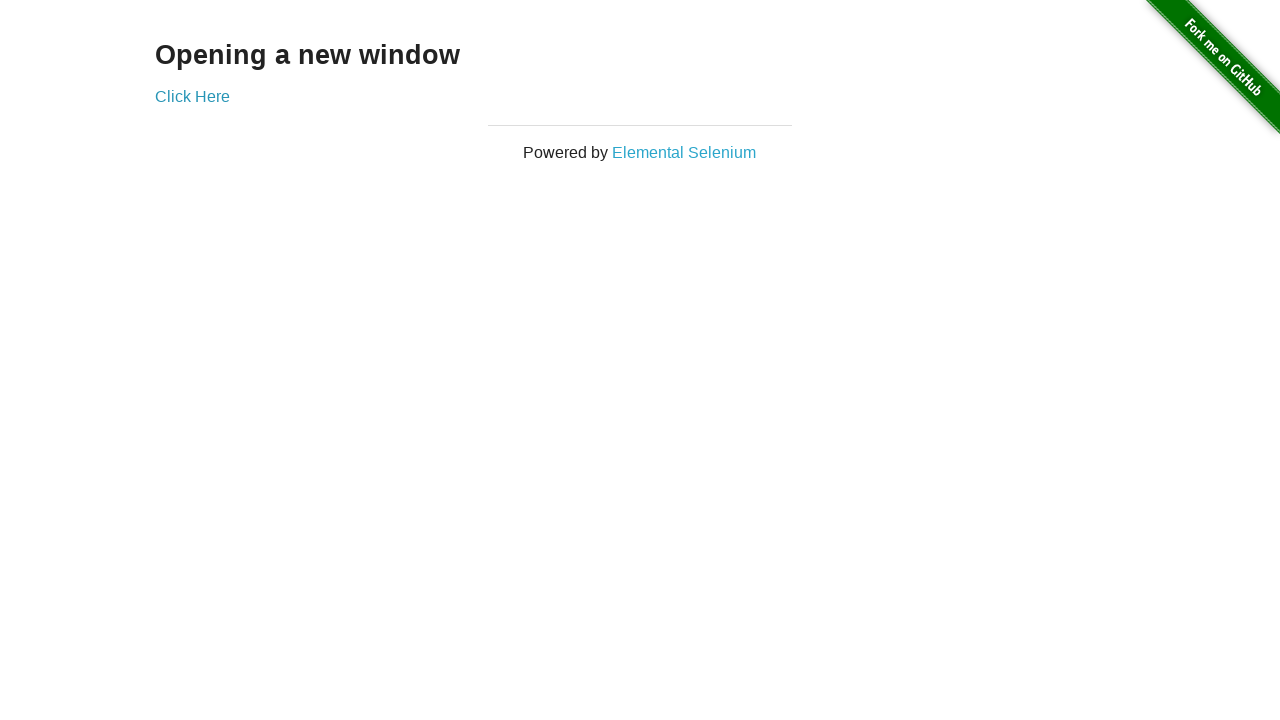

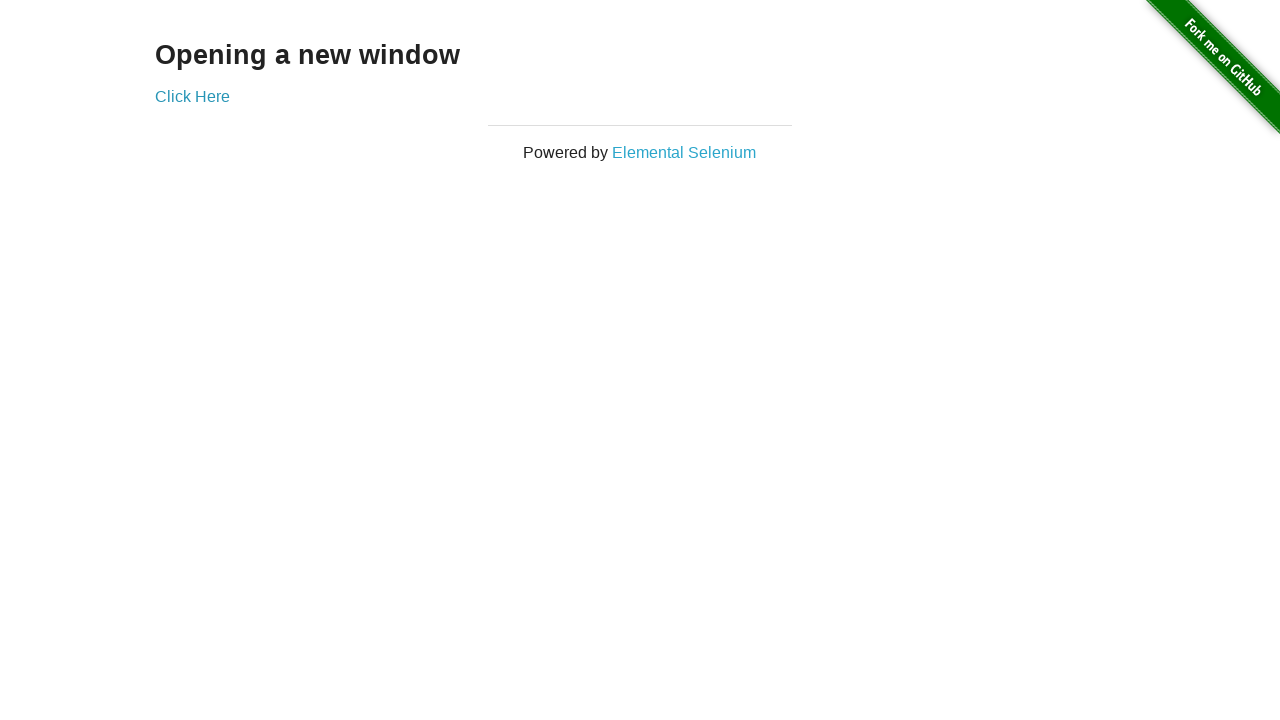